Tests dropdown functionality on a forms page by interacting with a select element and iterating through its options

Starting URL: https://letcode.in/forms

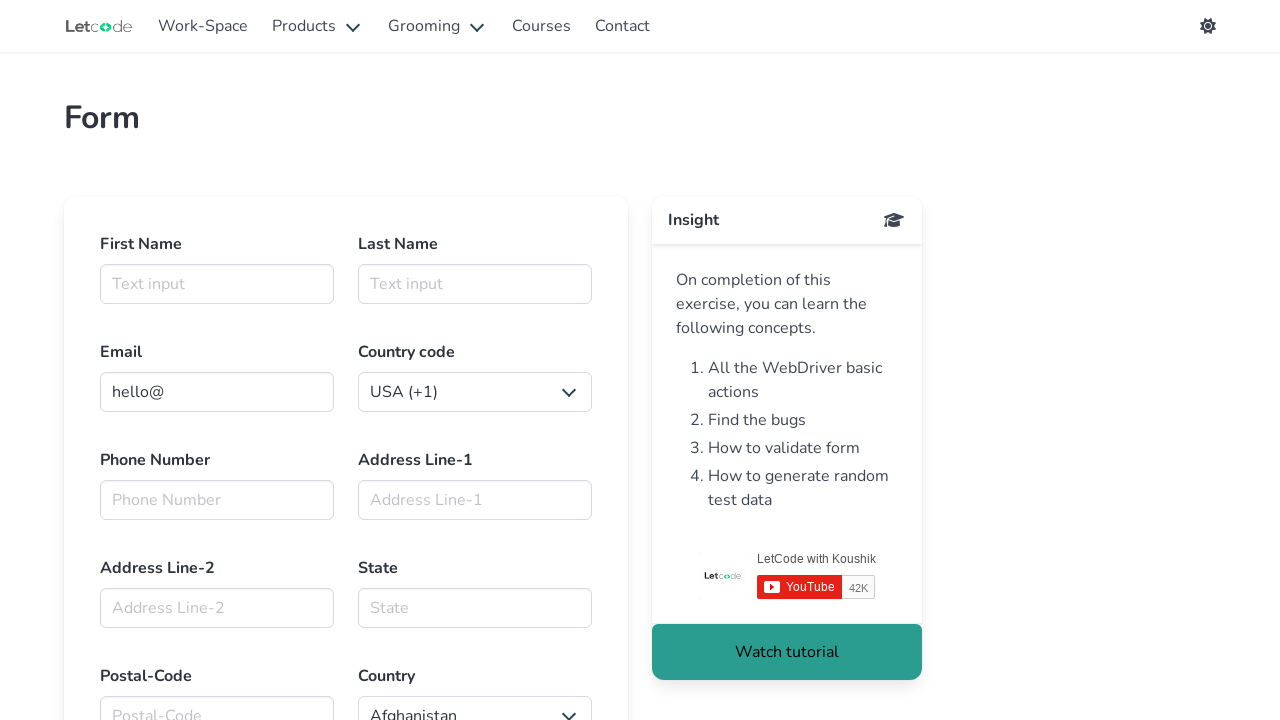

Waited for dropdown selector to be visible
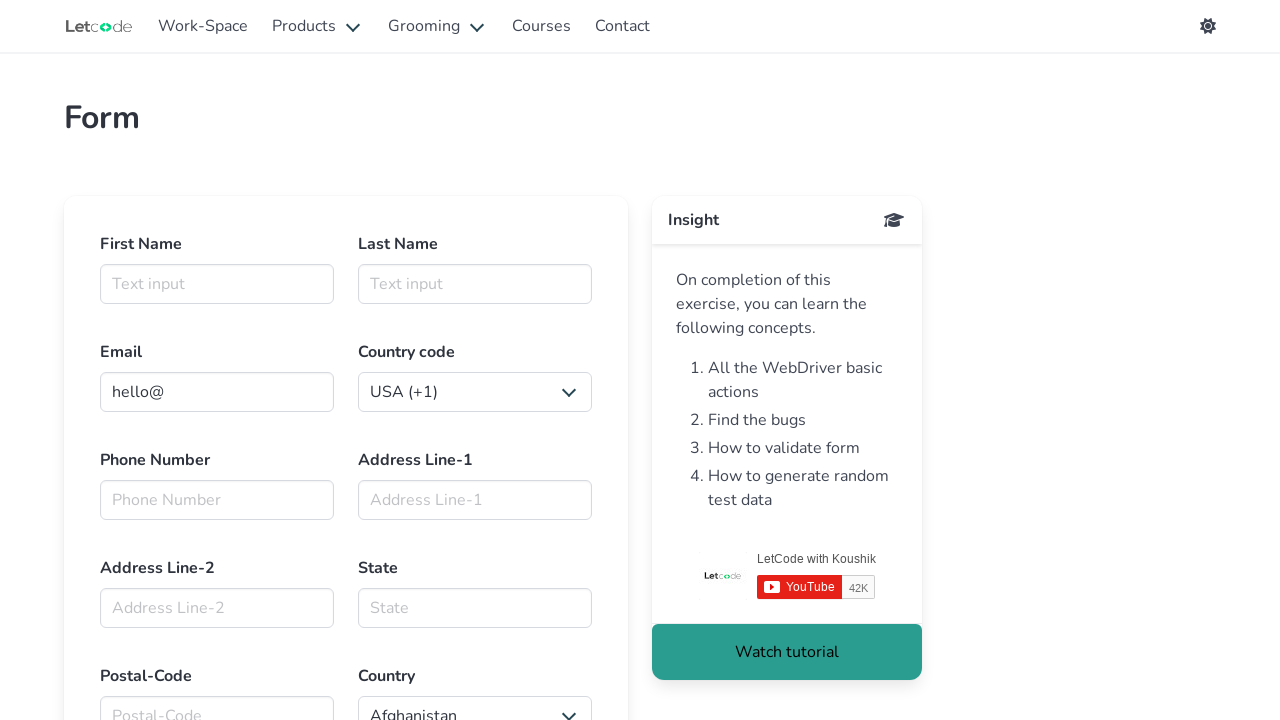

Retrieved all options from the dropdown
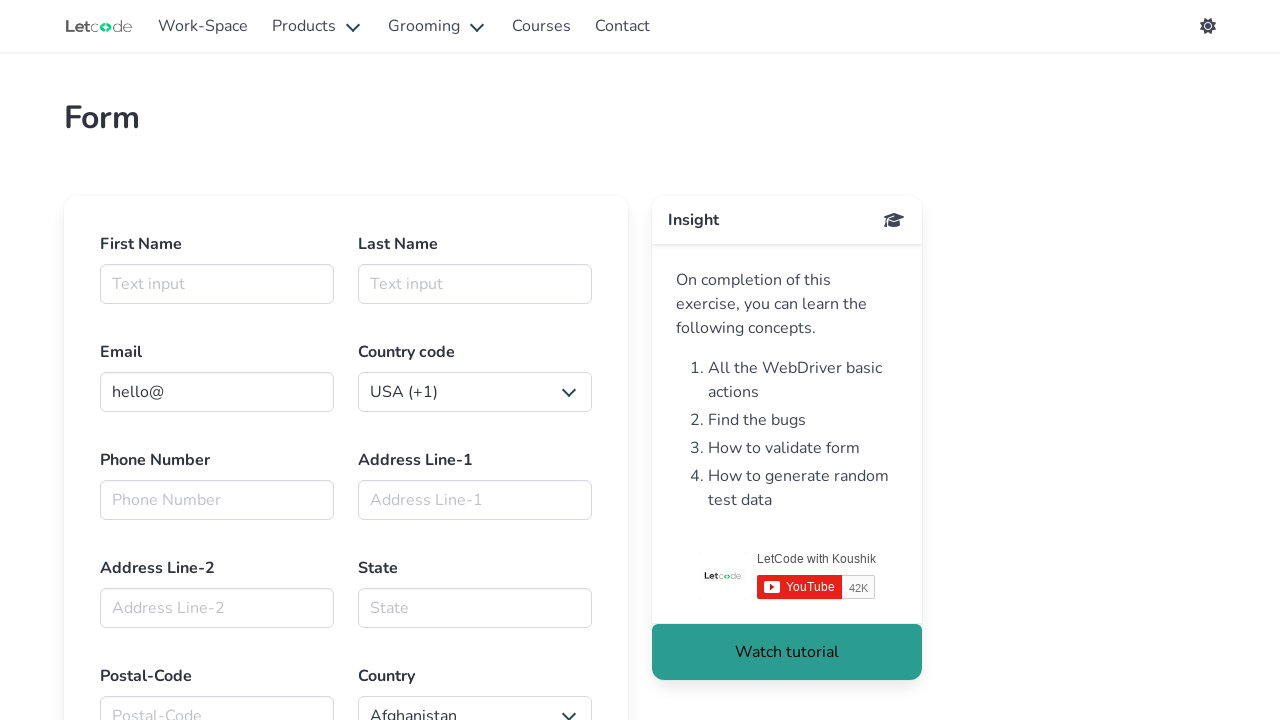

Clicked on dropdown to open it at (475, 392) on select
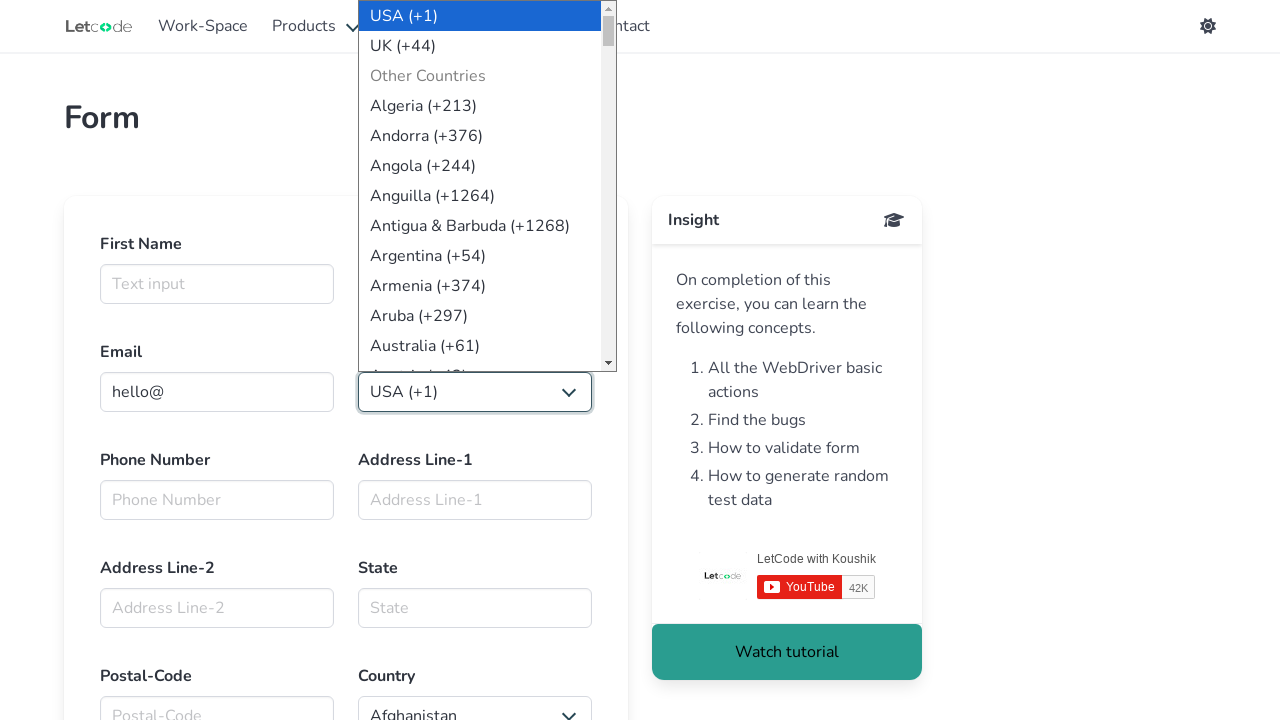

Selected the second option from dropdown on select
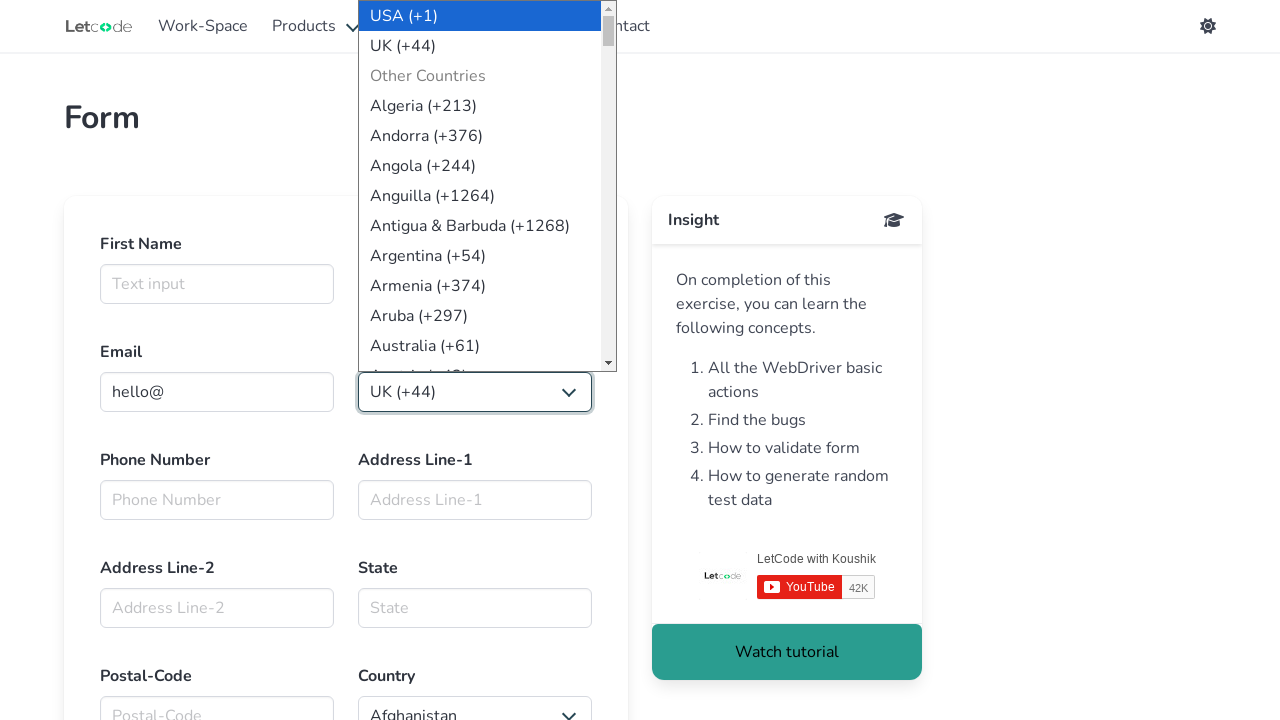

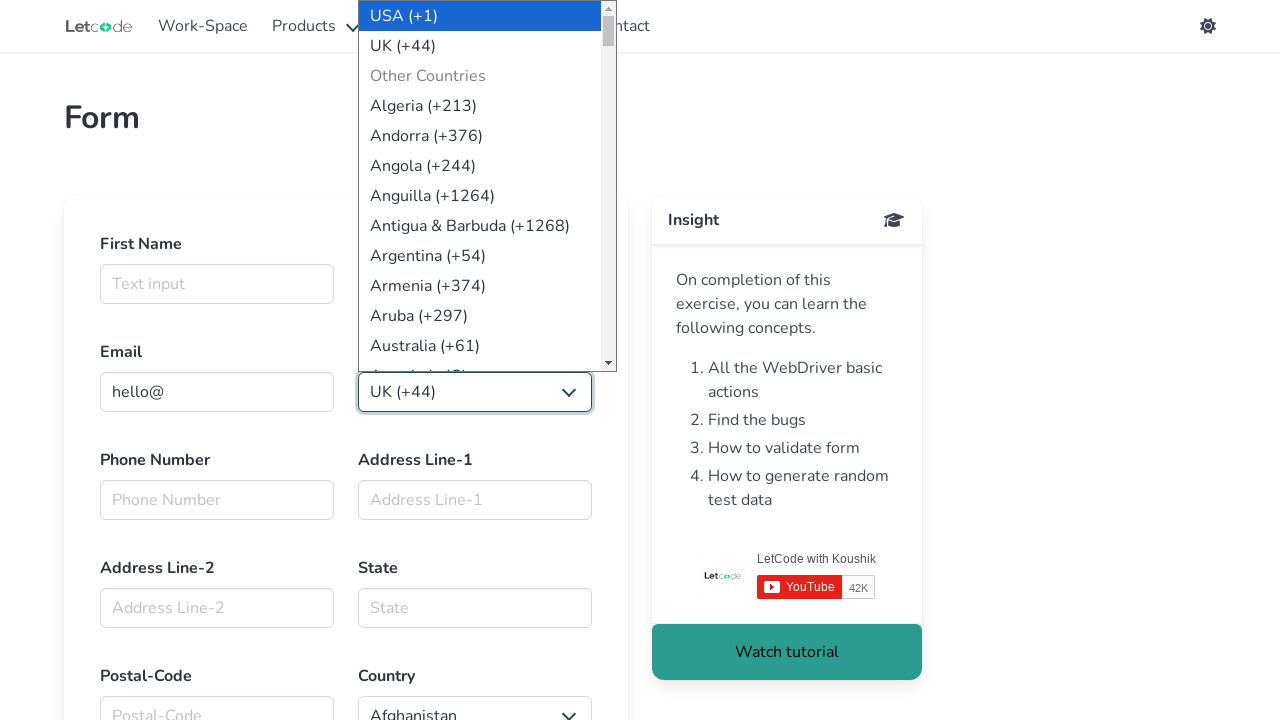